Tests custom pseudo-class locators by navigating to HTML Elements page and highlighting various elements using text-based and structural selectors

Starting URL: https://techglobal-training.com/frontend

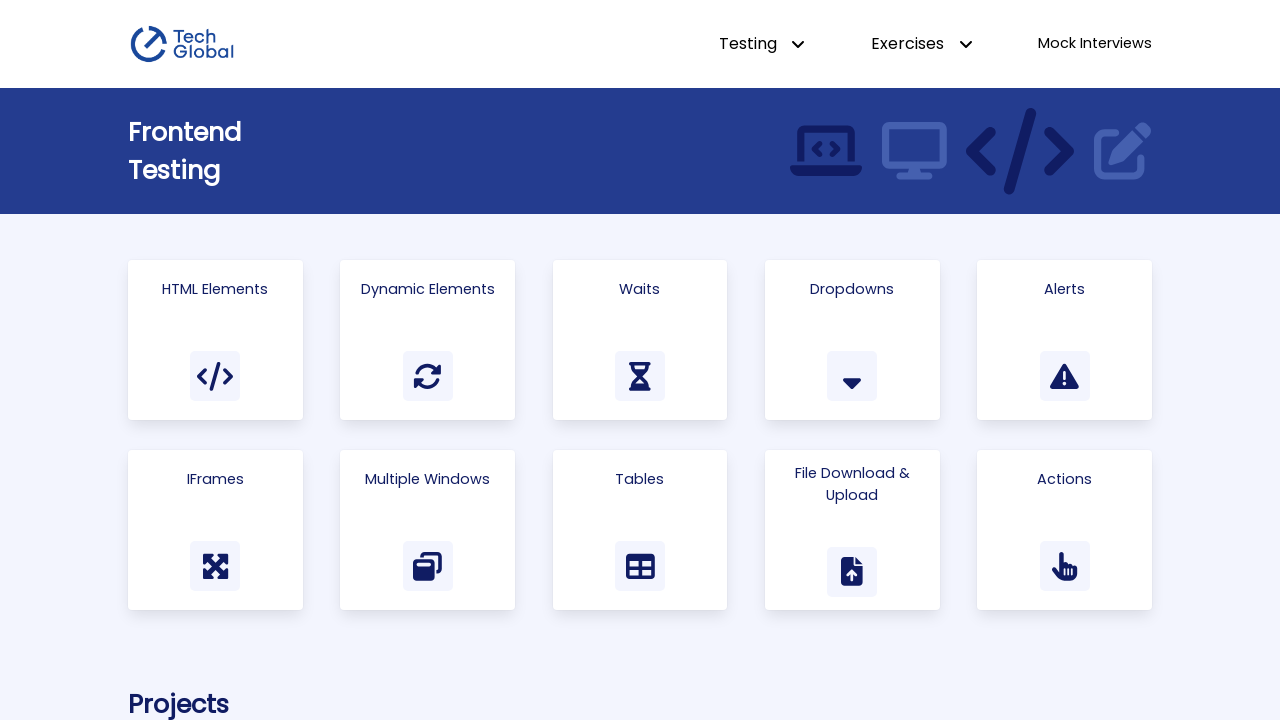

Clicked on Html Elements link at (215, 340) on a >> internal:has-text="Html Elements"i
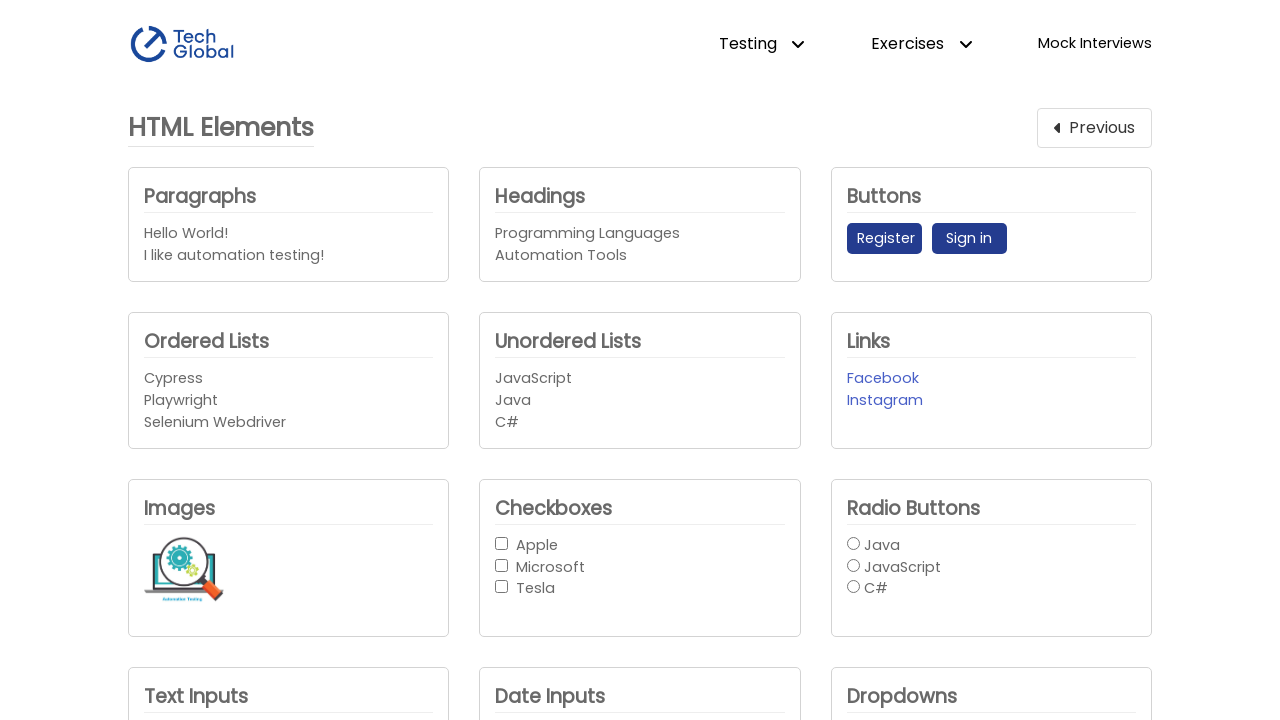

HTML Elements page loaded and Register button is visible
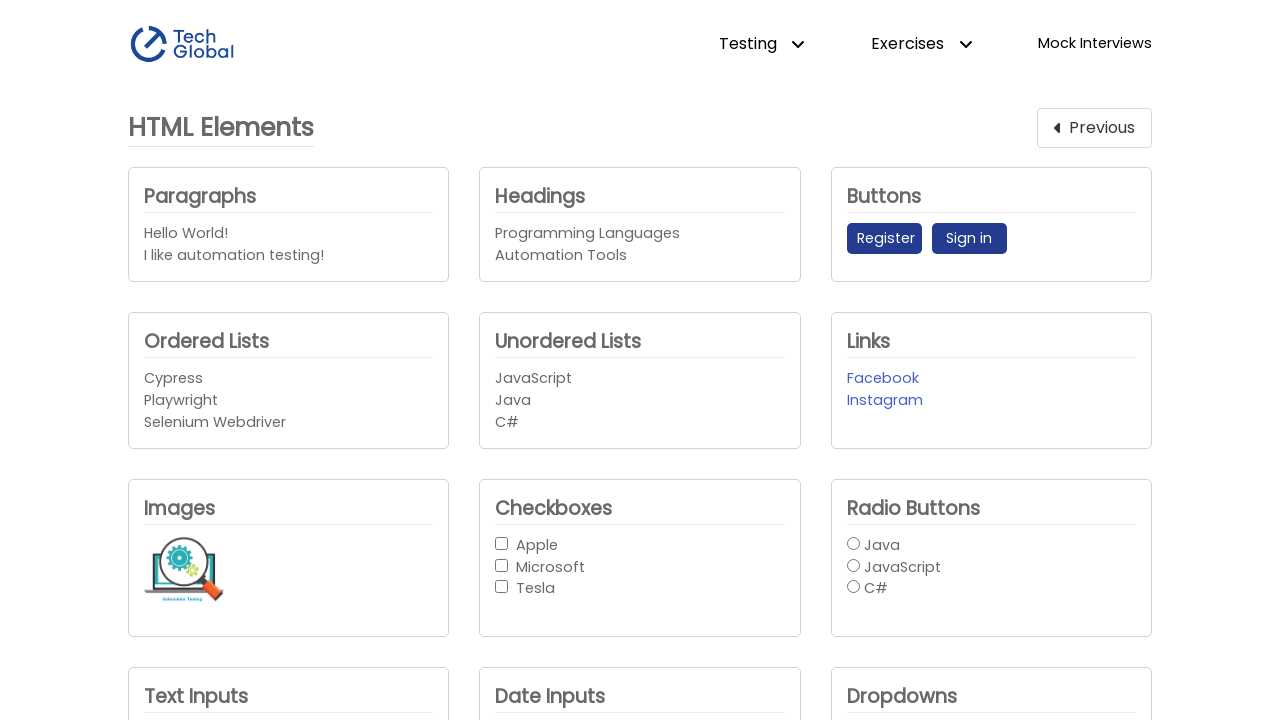

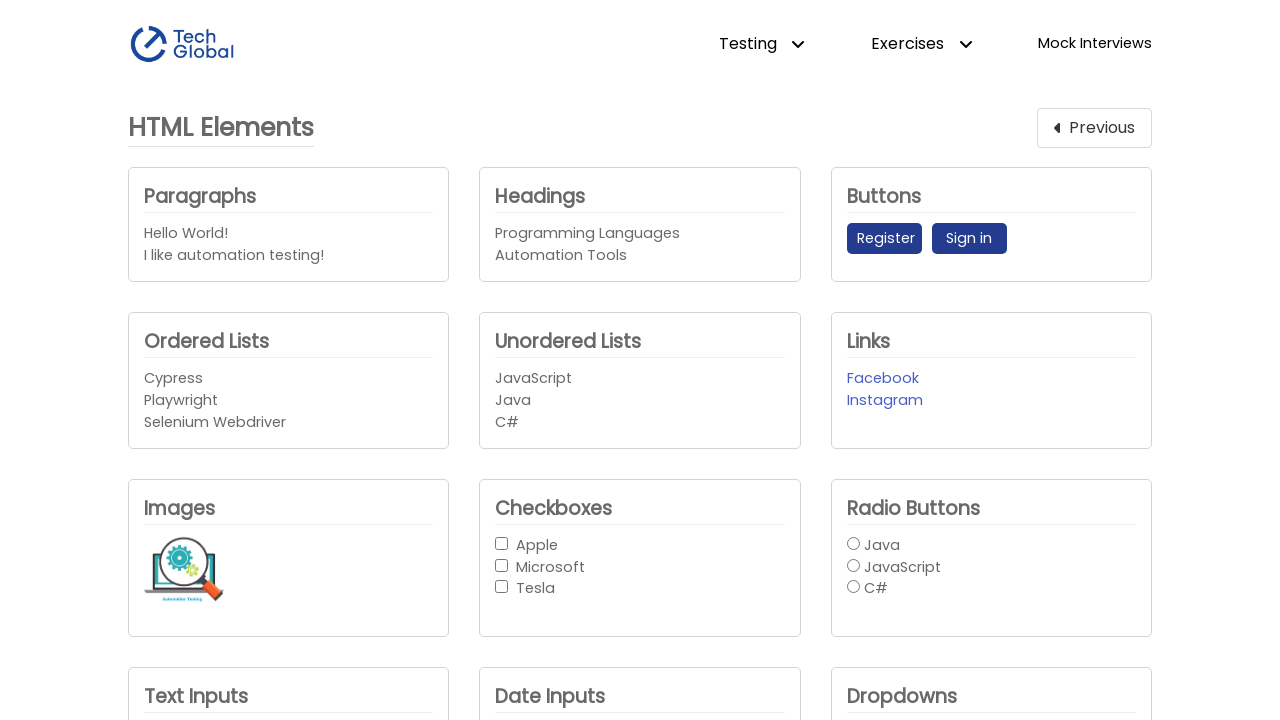